Tests a sign-up form with dynamic attributes by filling username, password, confirm password, and email fields, then clicking the Sign Up button and verifying the confirmation message.

Starting URL: https://v1.training-support.net/selenium/dynamic-attributes

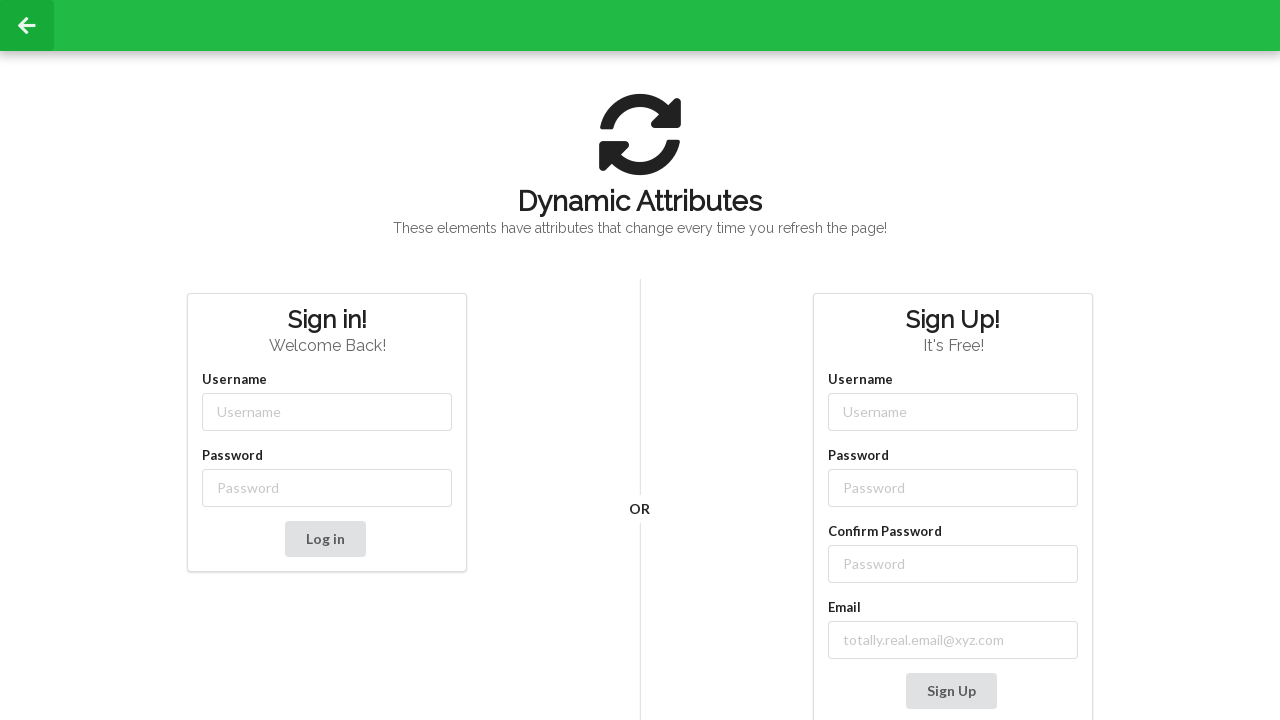

Filled username field with 'NewUser' on input[class*='-username']
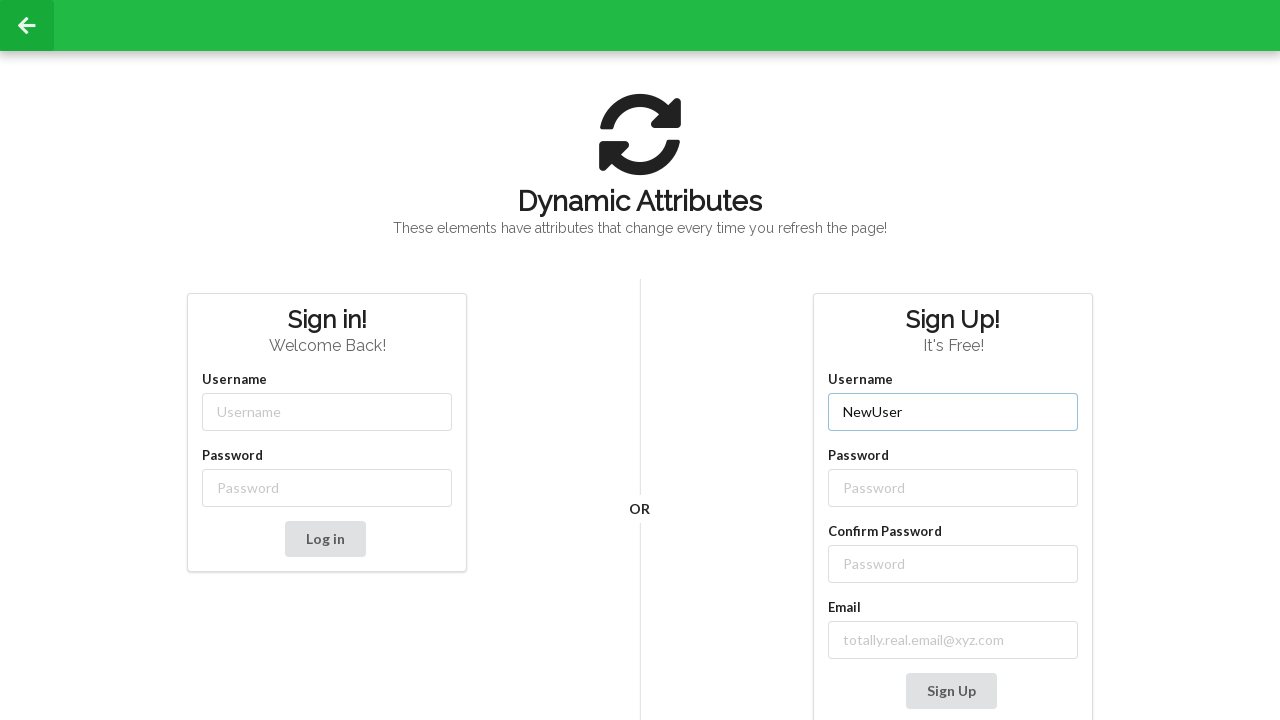

Filled password field with 'SecurePass123' on input[class*='-password']
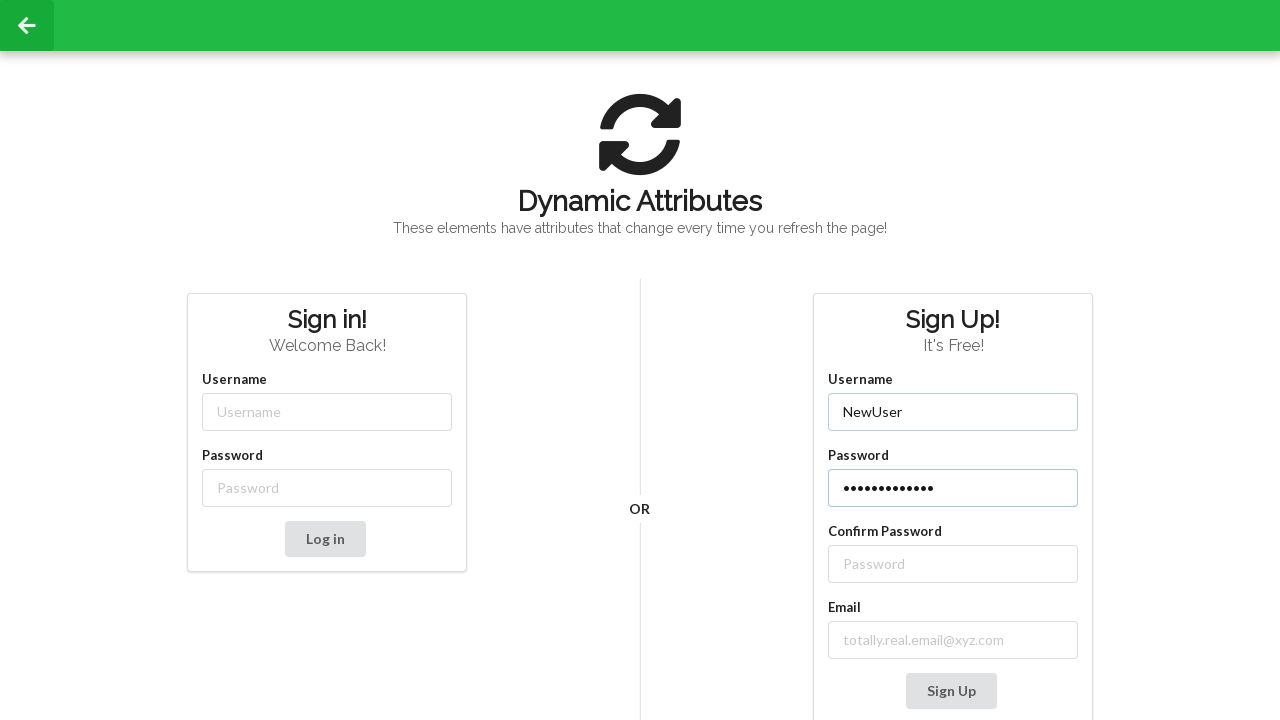

Filled confirm password field with 'SecurePass123' on xpath=//label[text()='Confirm Password']/following-sibling::input
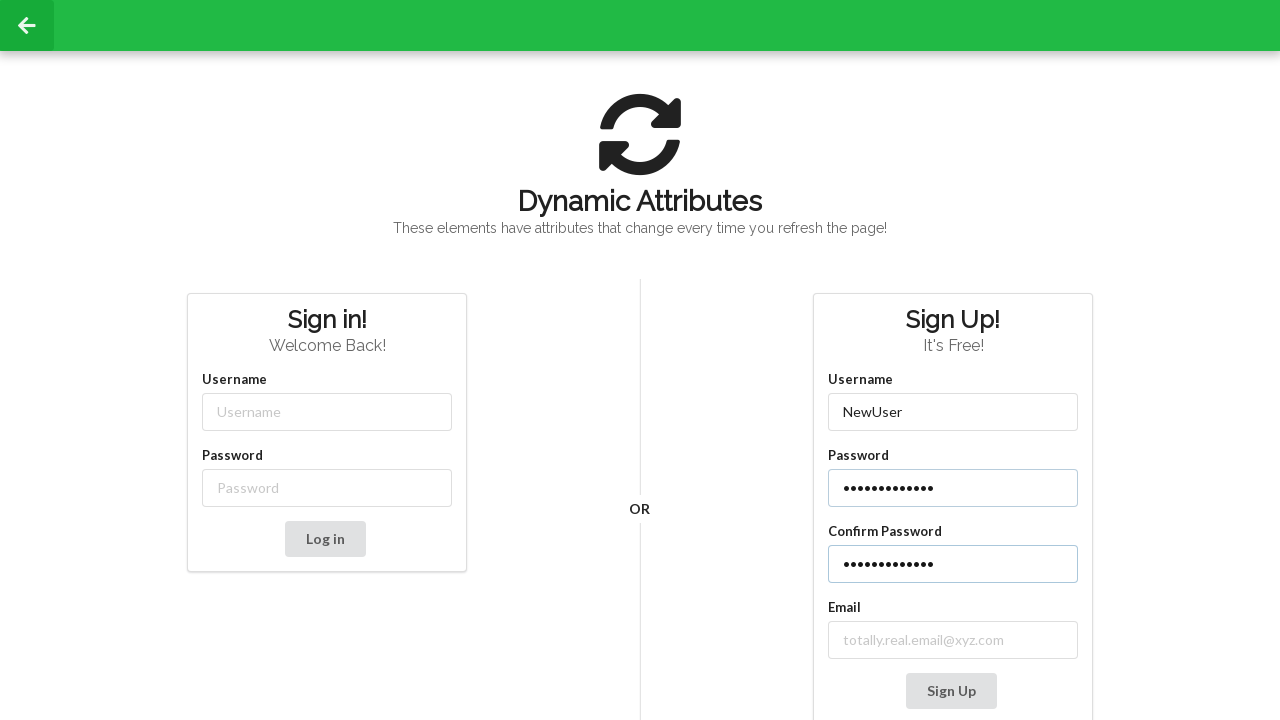

Filled email field with 'testuser@example.com' on xpath=//label[contains(text(), 'mail')]/following-sibling::input
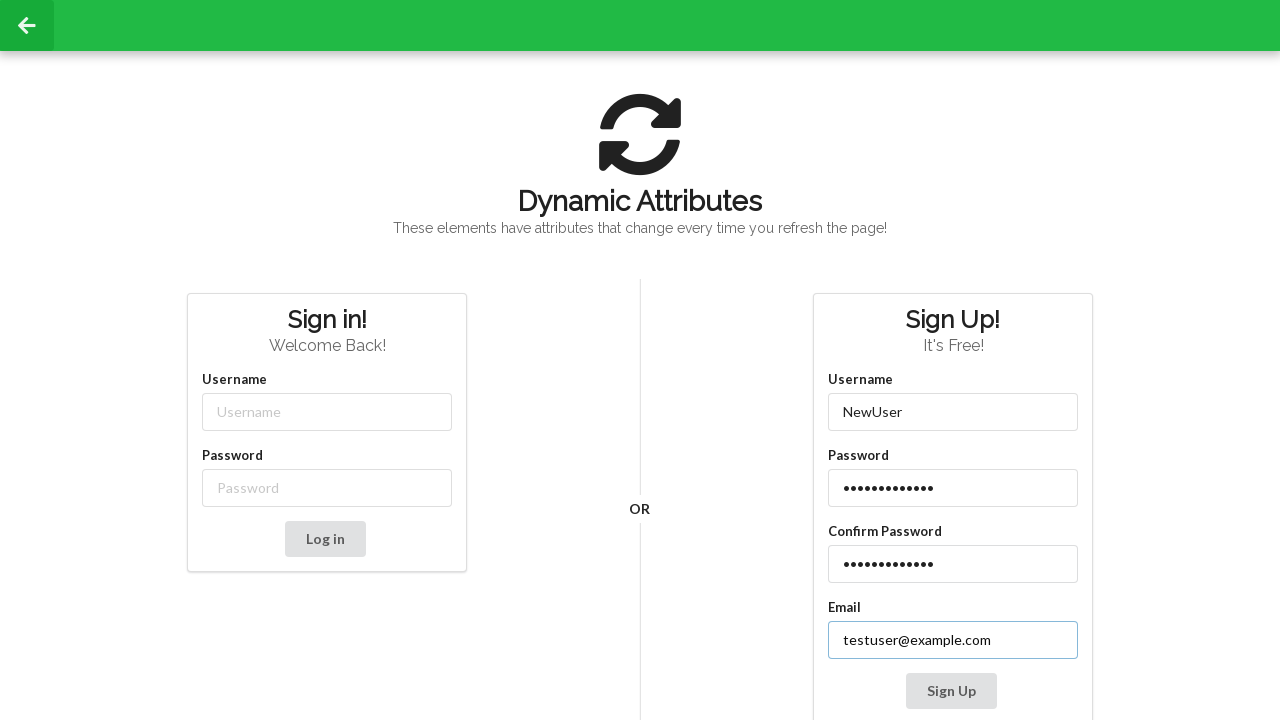

Clicked Sign Up button at (951, 691) on xpath=//button[contains(text(), 'Sign Up')]
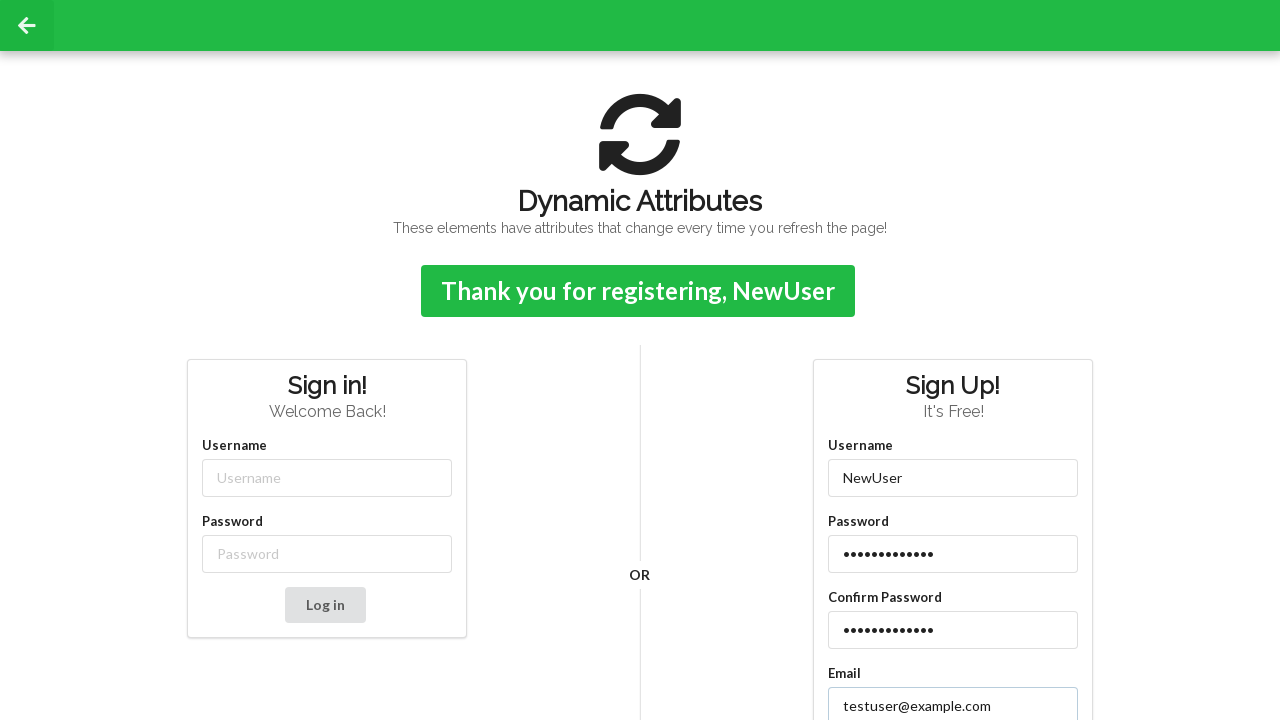

Confirmation message appeared
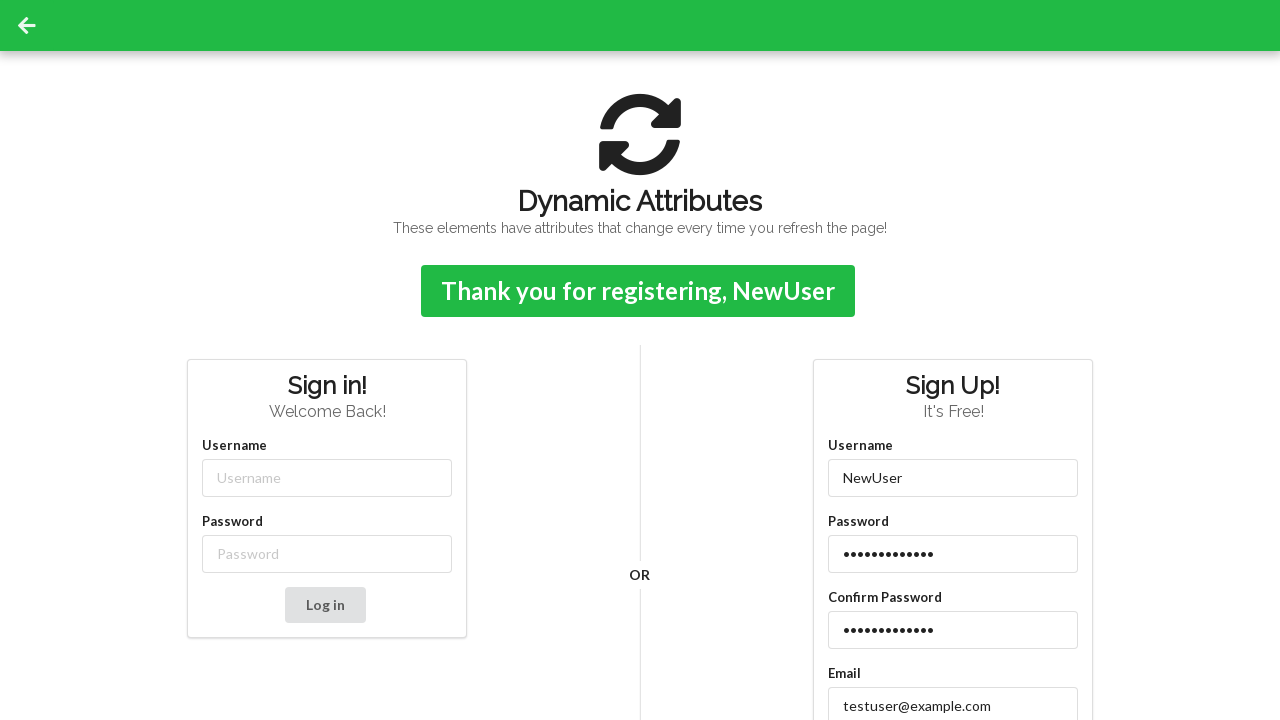

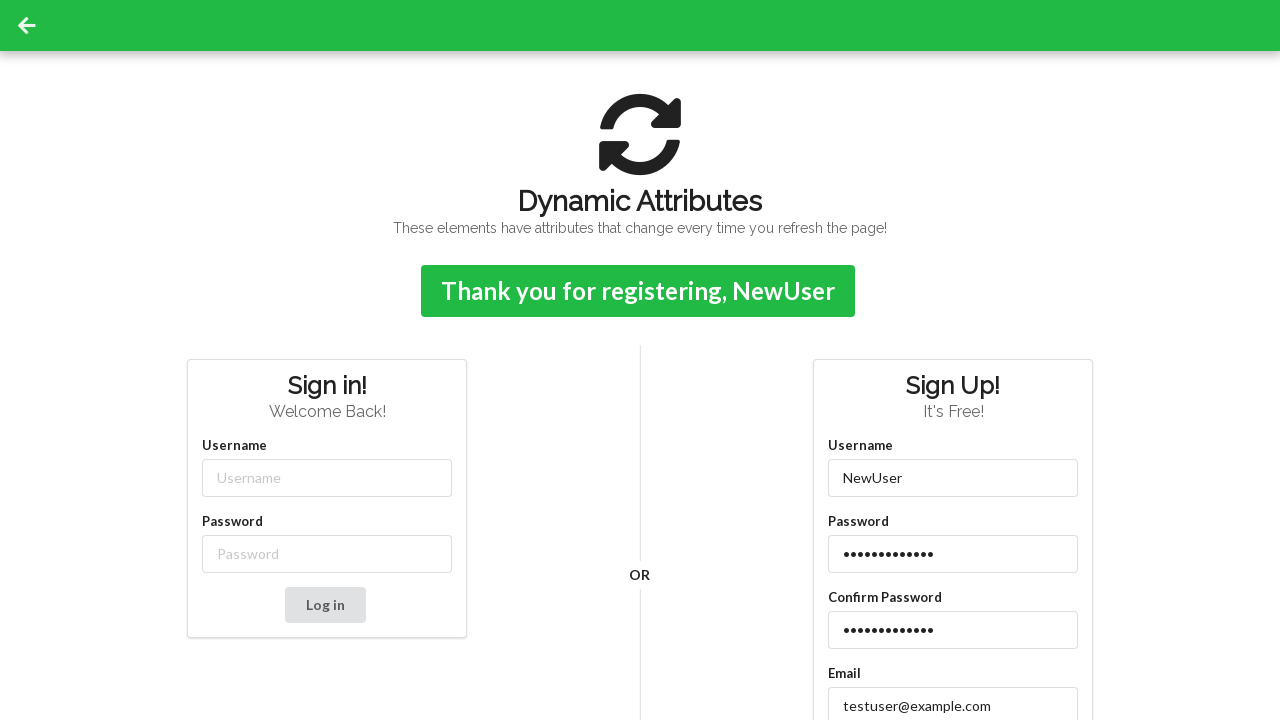